Tests dynamic loading functionality by clicking a button and waiting for content to appear

Starting URL: http://the-internet.herokuapp.com/dynamic_loading/1

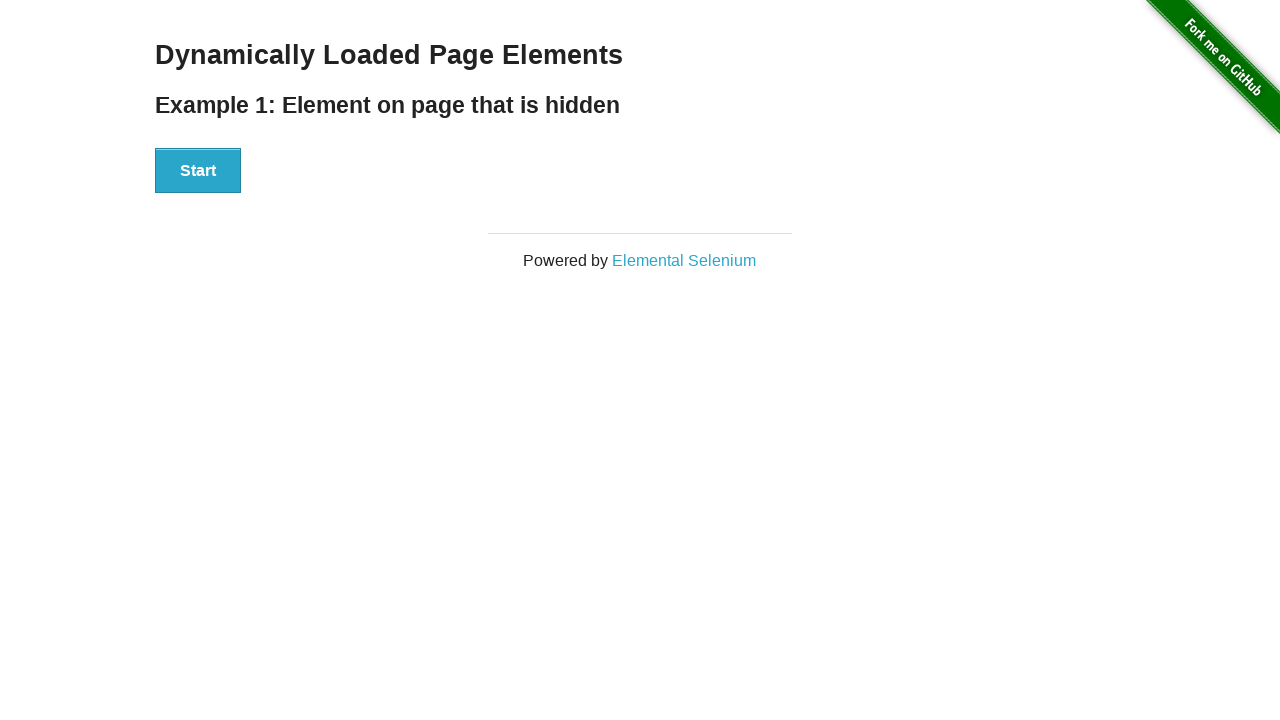

Clicked the start button to trigger dynamic loading at (198, 171) on xpath=//button
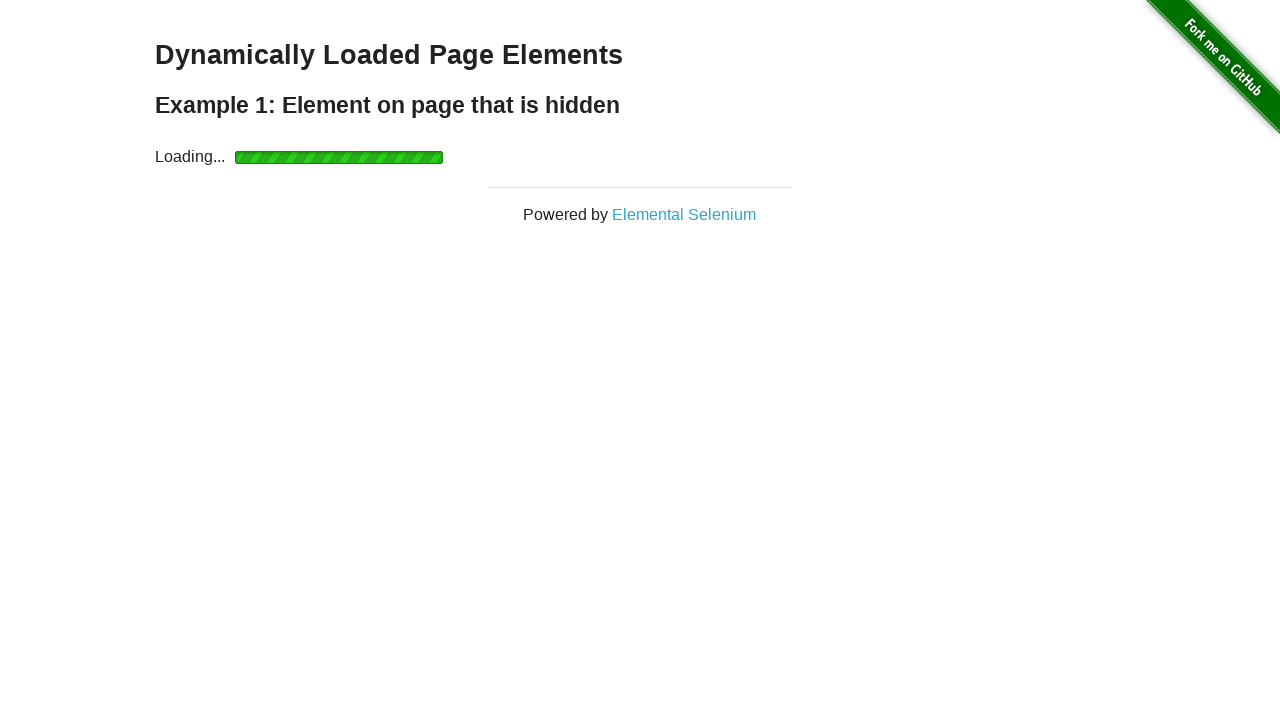

Waited for 'Hello World!' text to appear
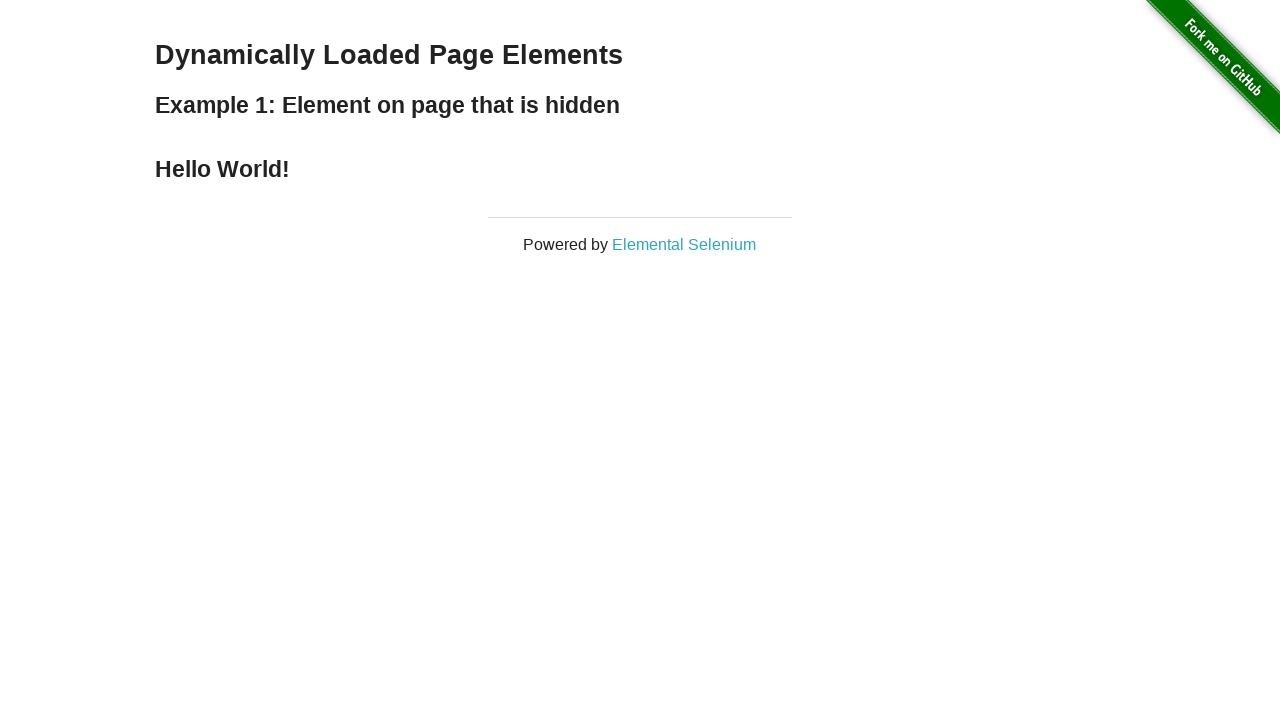

Located the 'Hello World!' heading element
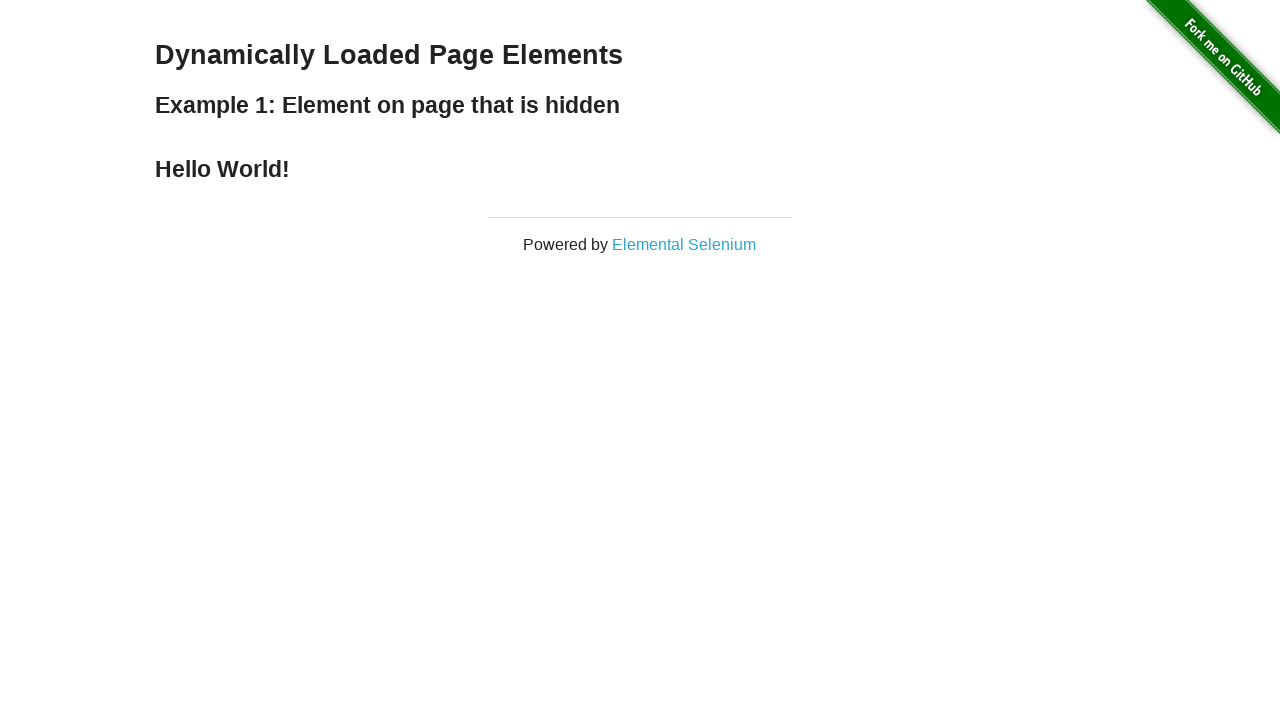

Asserted that heading contains 'Hello World!' text
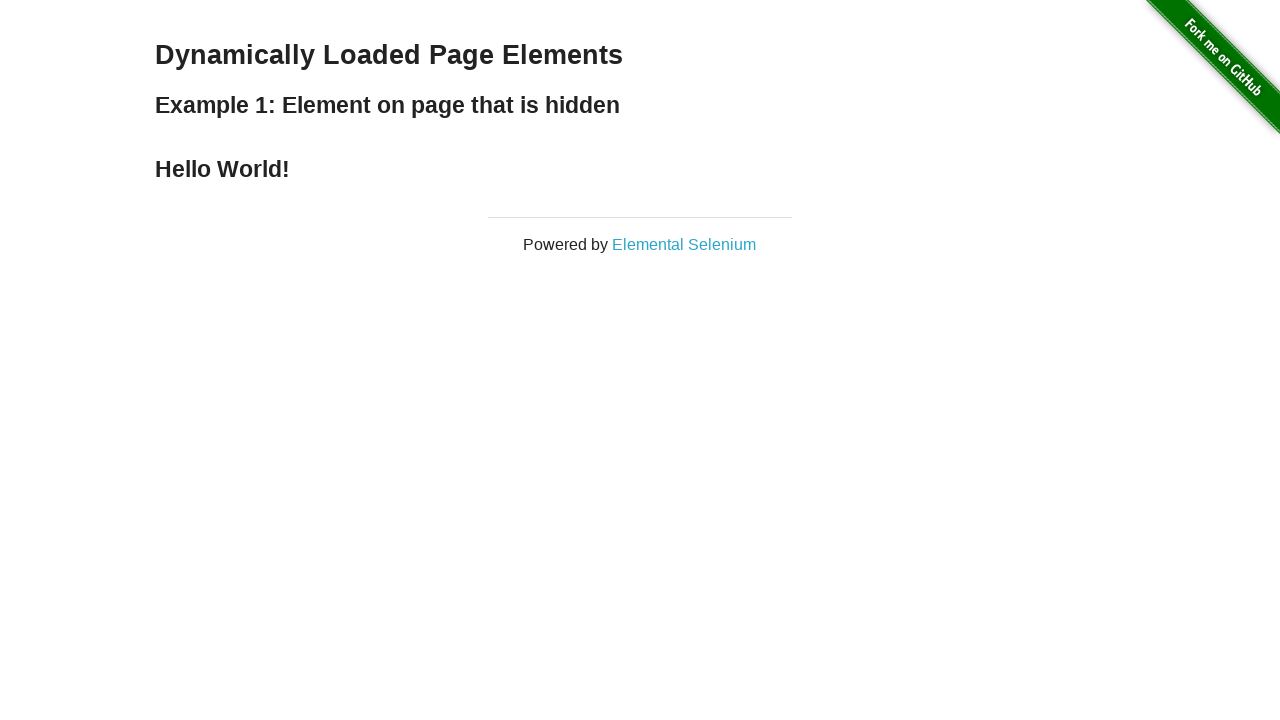

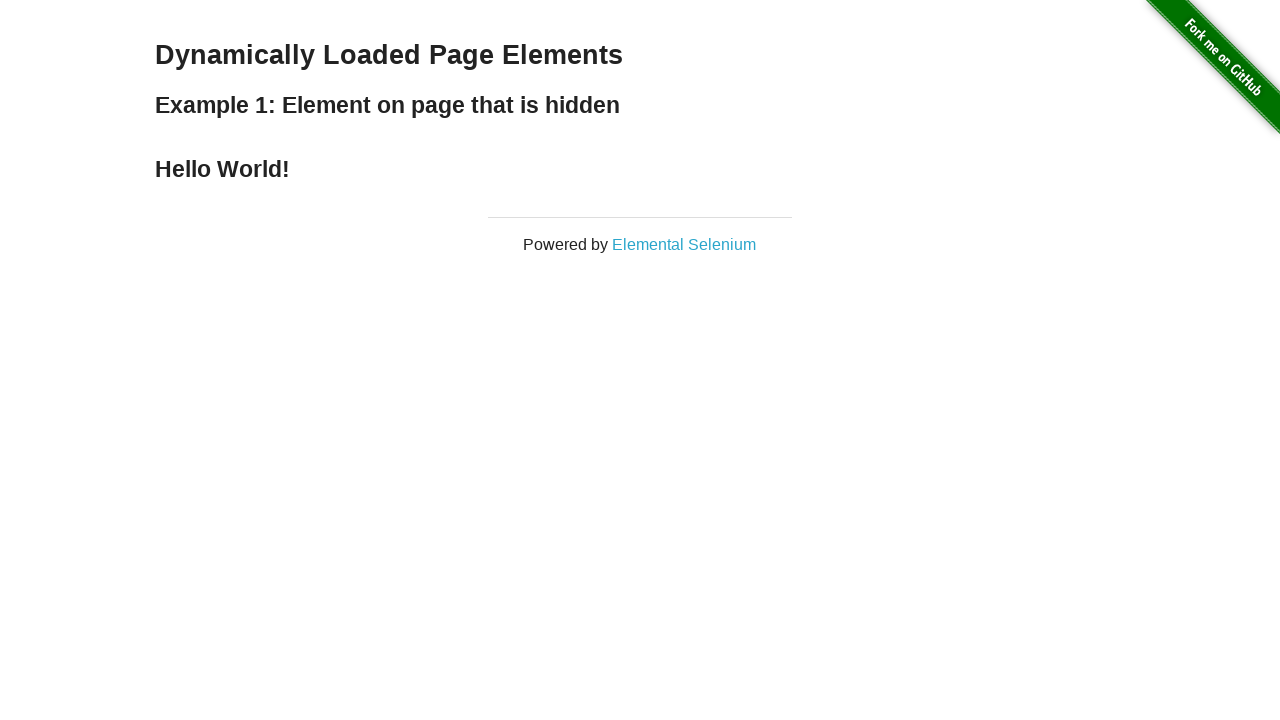